Tests a dynamic buttons challenge by clicking a sequence of buttons (Start, One, Two, Three) that become enabled dynamically after each click

Starting URL: https://testpages.herokuapp.com/styled/dynamic-buttons-disabled.html

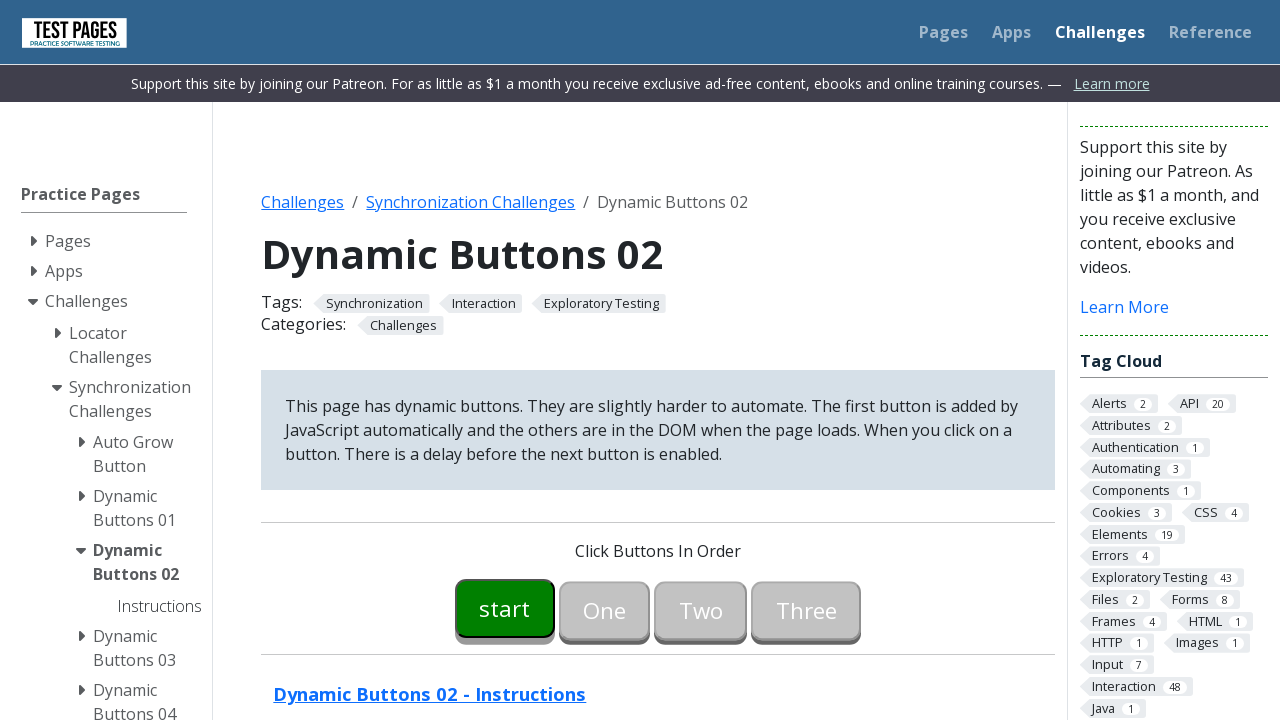

Clicked Start button at (505, 608) on #button00
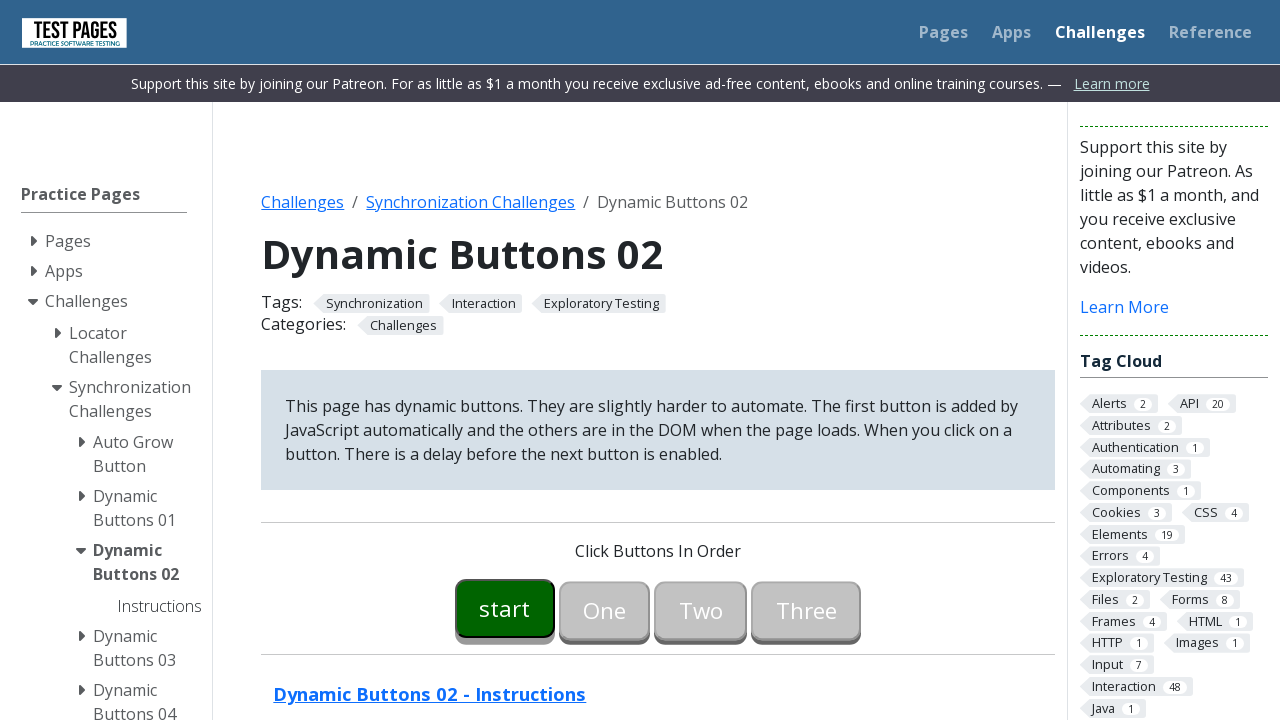

Button One became enabled
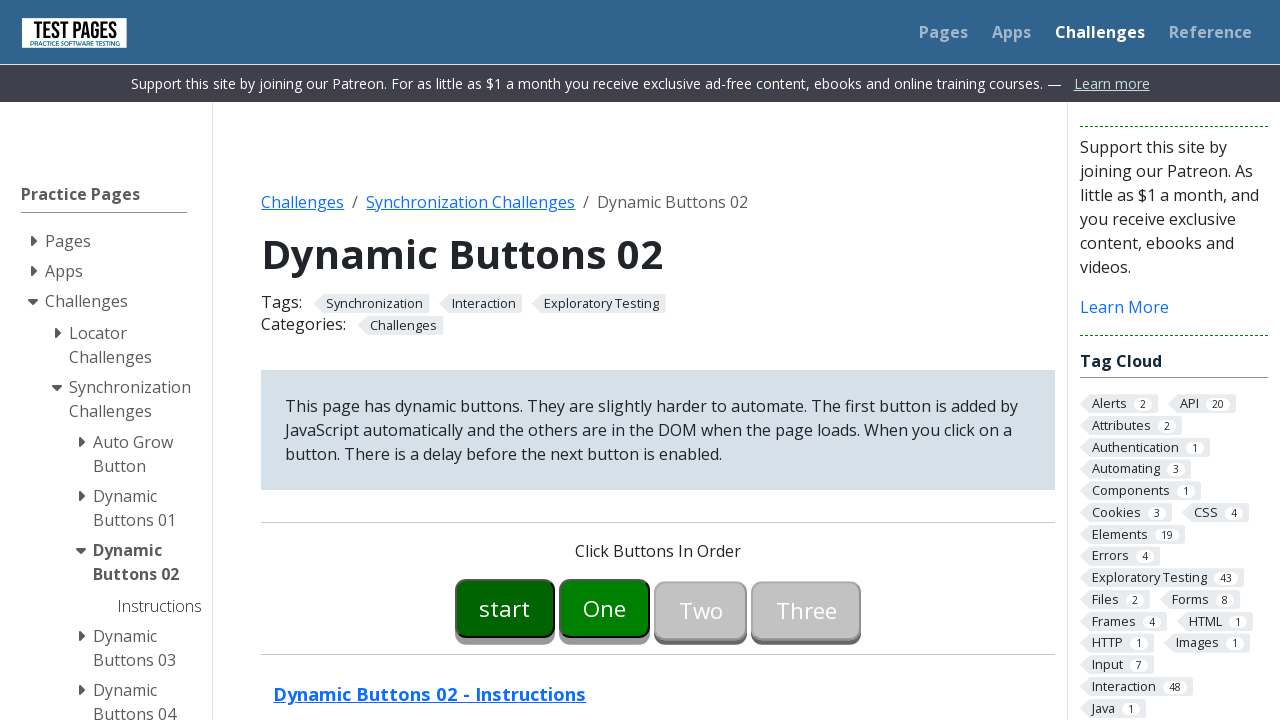

Clicked button One at (605, 608) on #button01
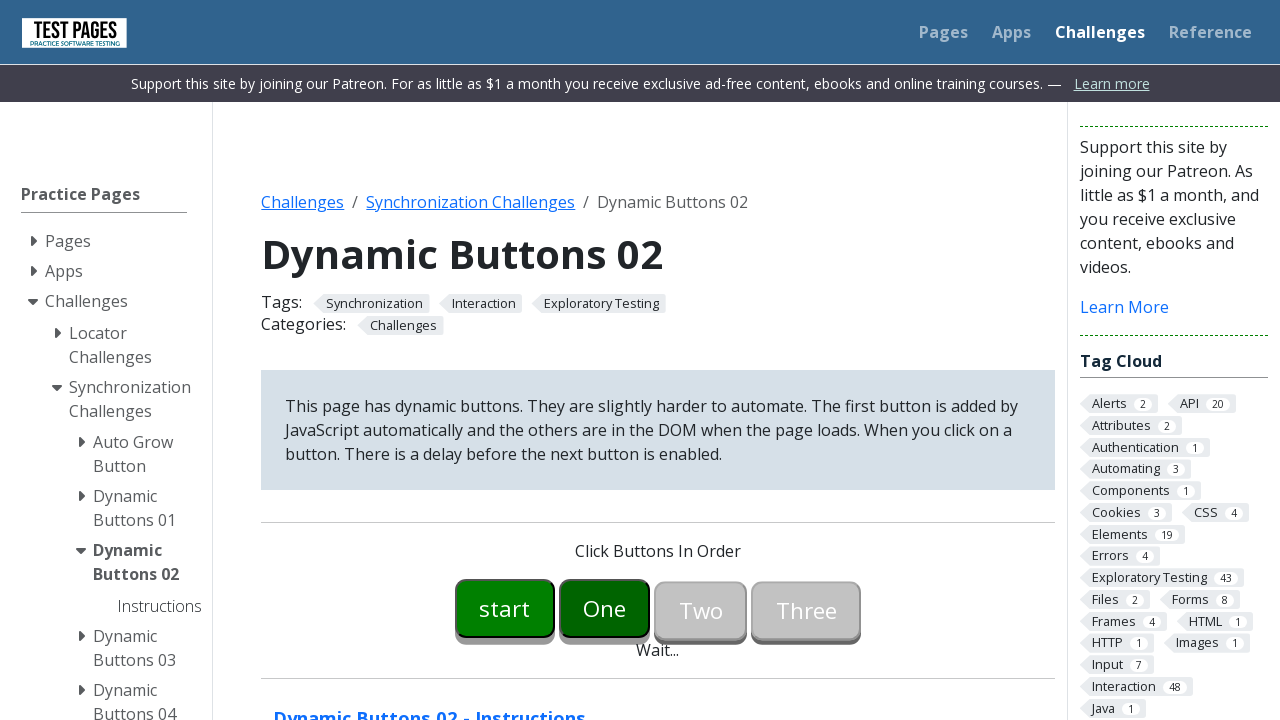

Button Two became enabled
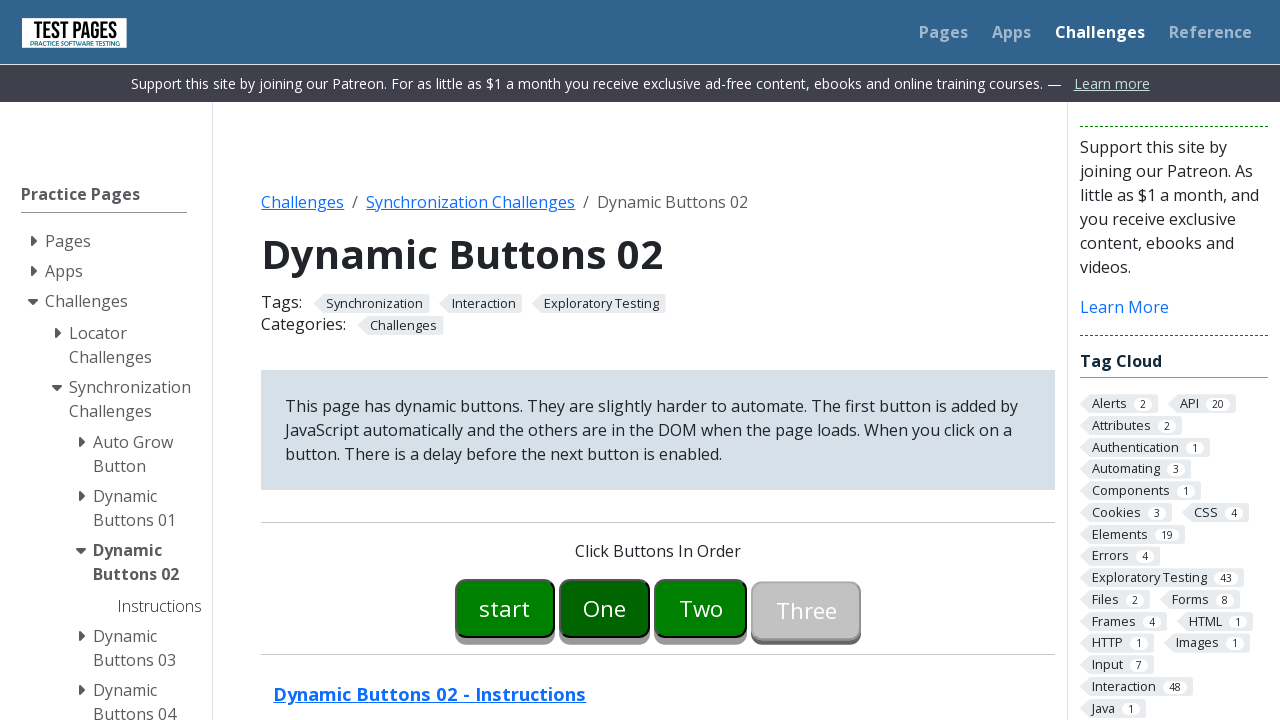

Clicked button Two at (701, 608) on #button02
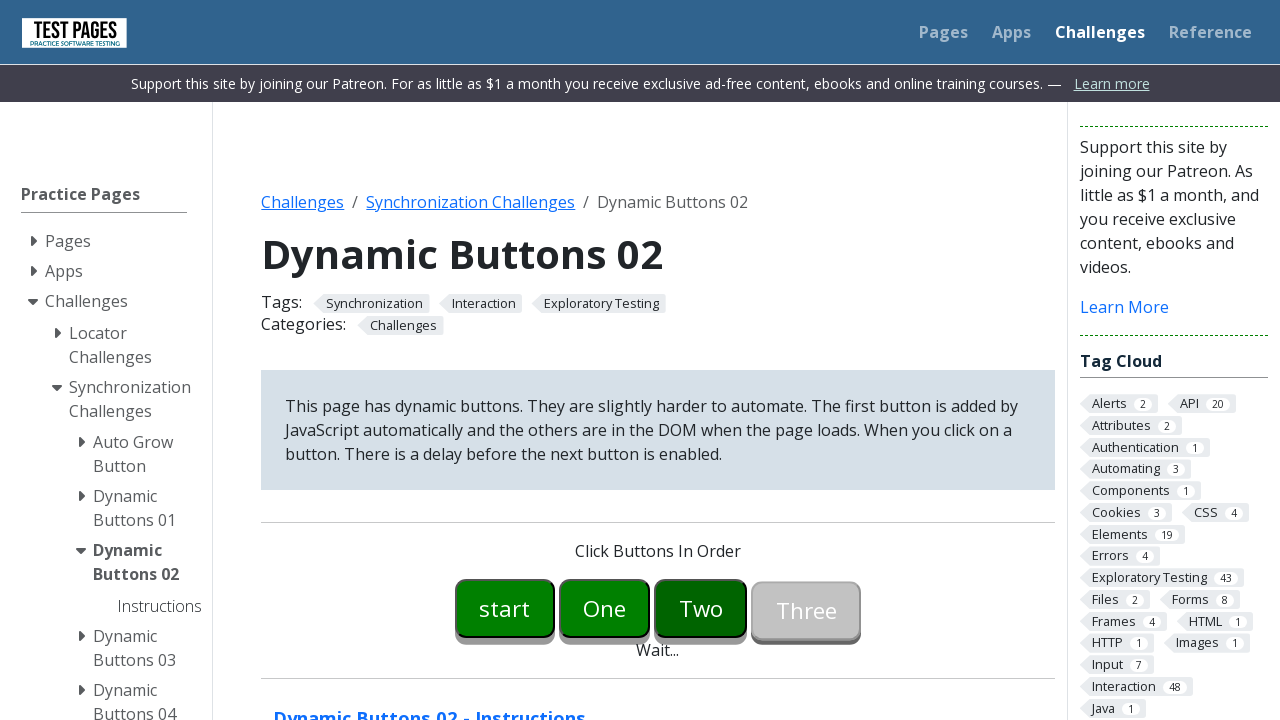

Button Three became enabled
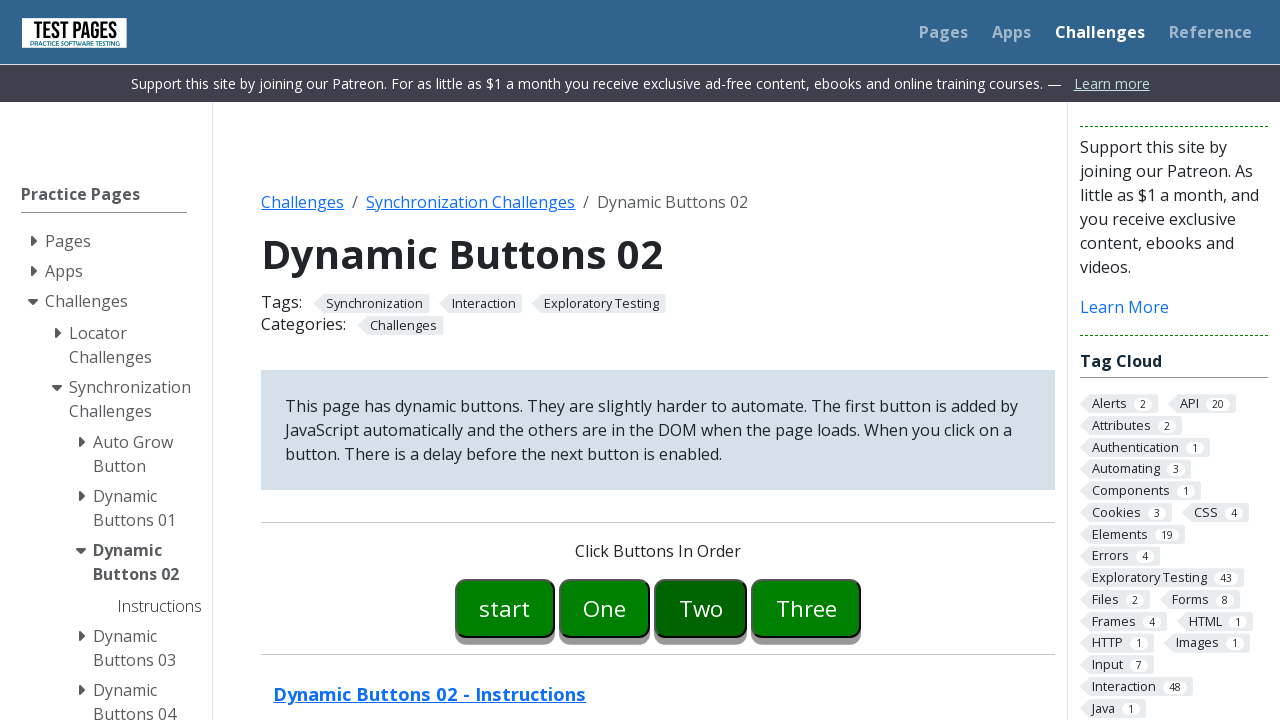

Clicked button Three at (806, 608) on #button03
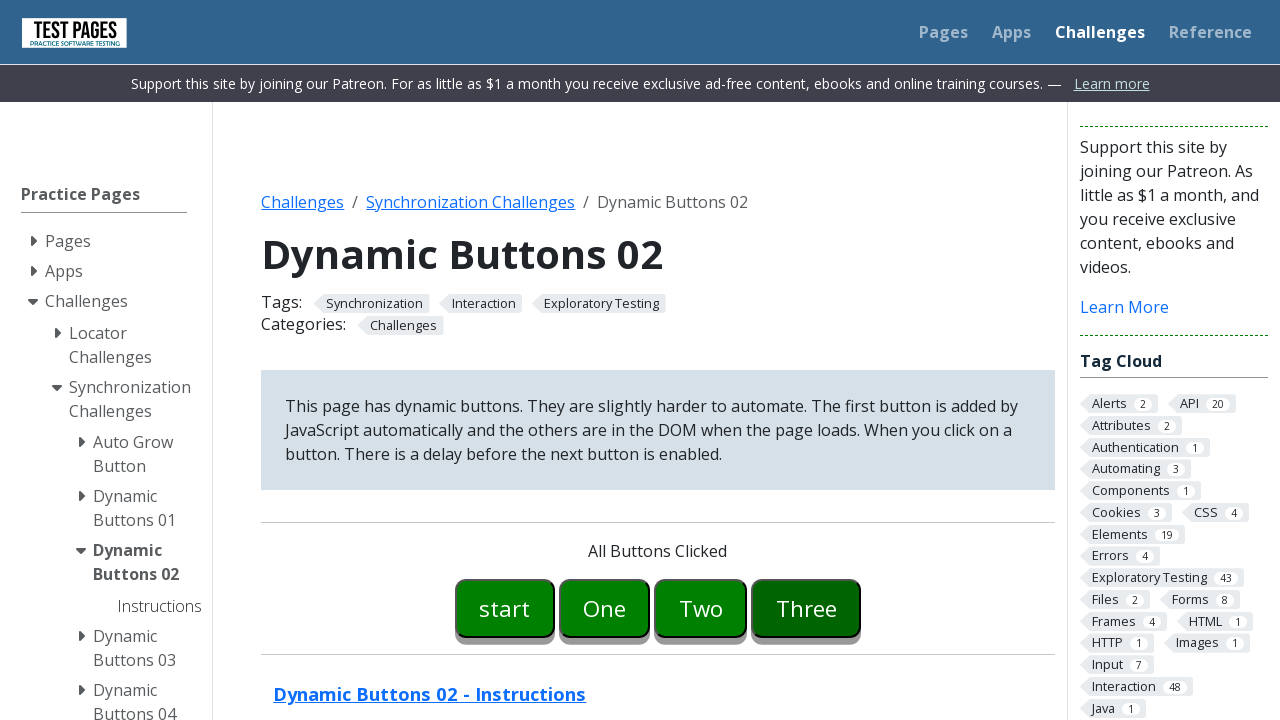

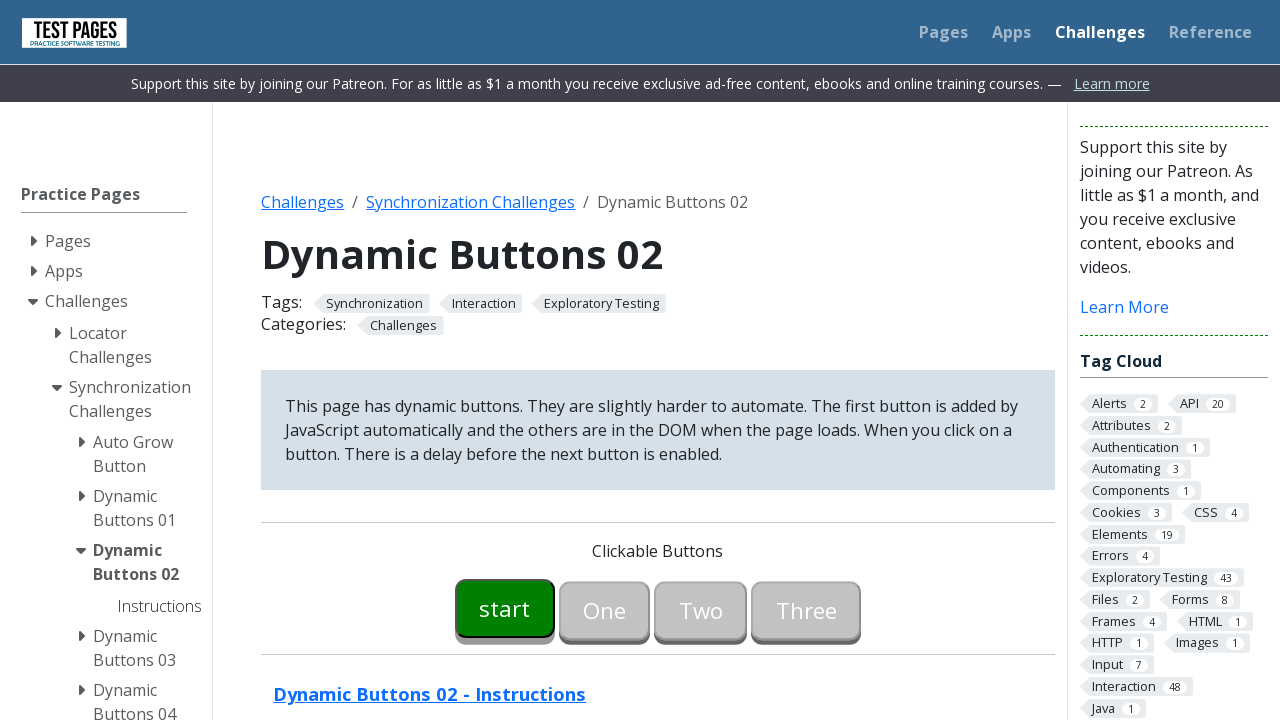